Tests browser window resizing functionality by navigating to a website and setting a custom window size

Starting URL: https://vctcpune.com/

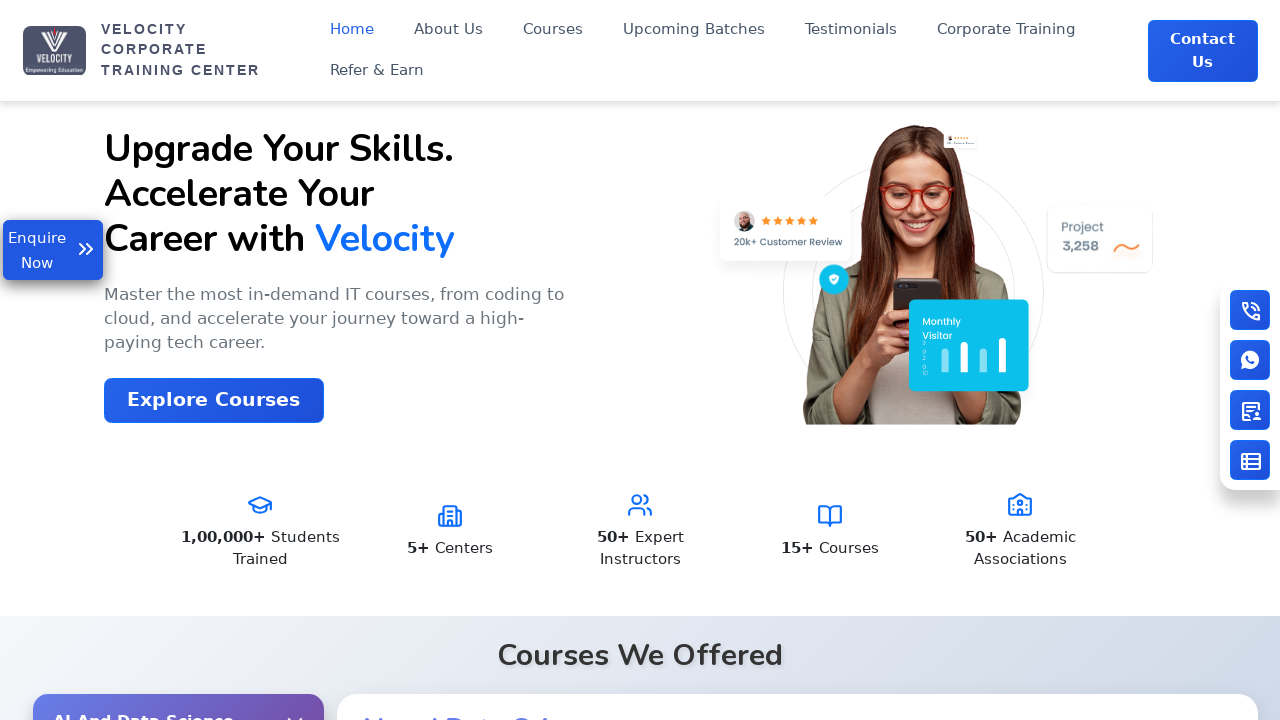

Set browser viewport size to 1200x700
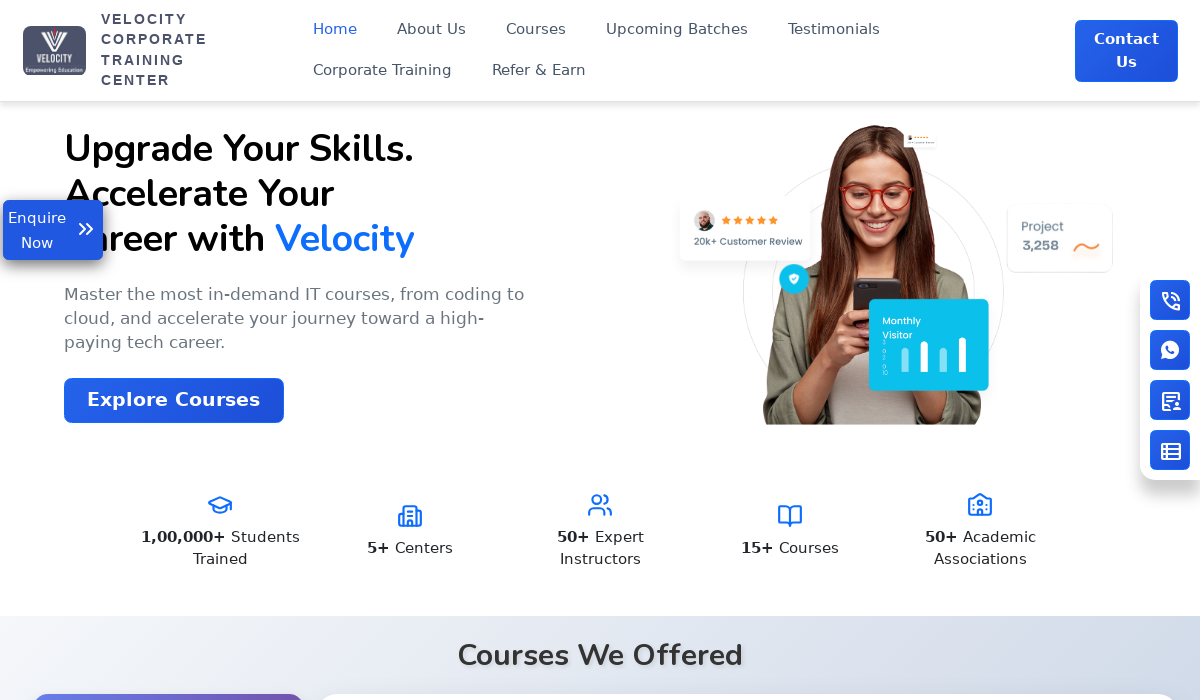

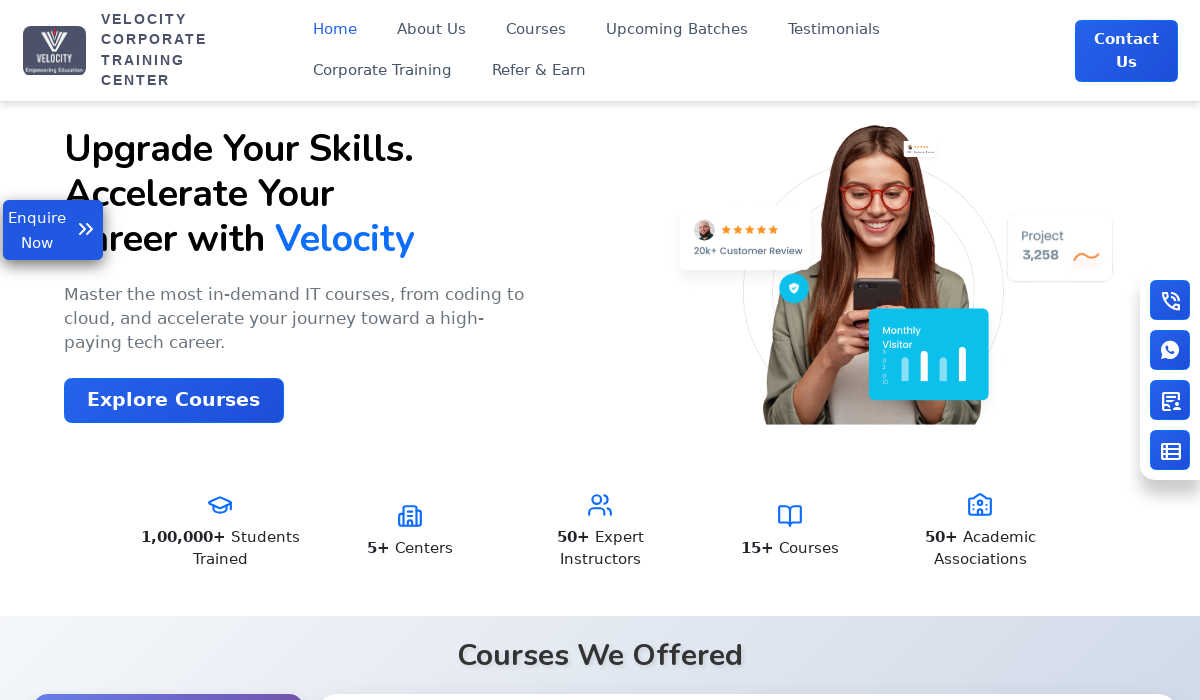